Tests dropdown selection functionality on a contact form by selecting country options using three different methods: by index, by value, and by visible text.

Starting URL: https://www.qtpselenium.com/contact-us

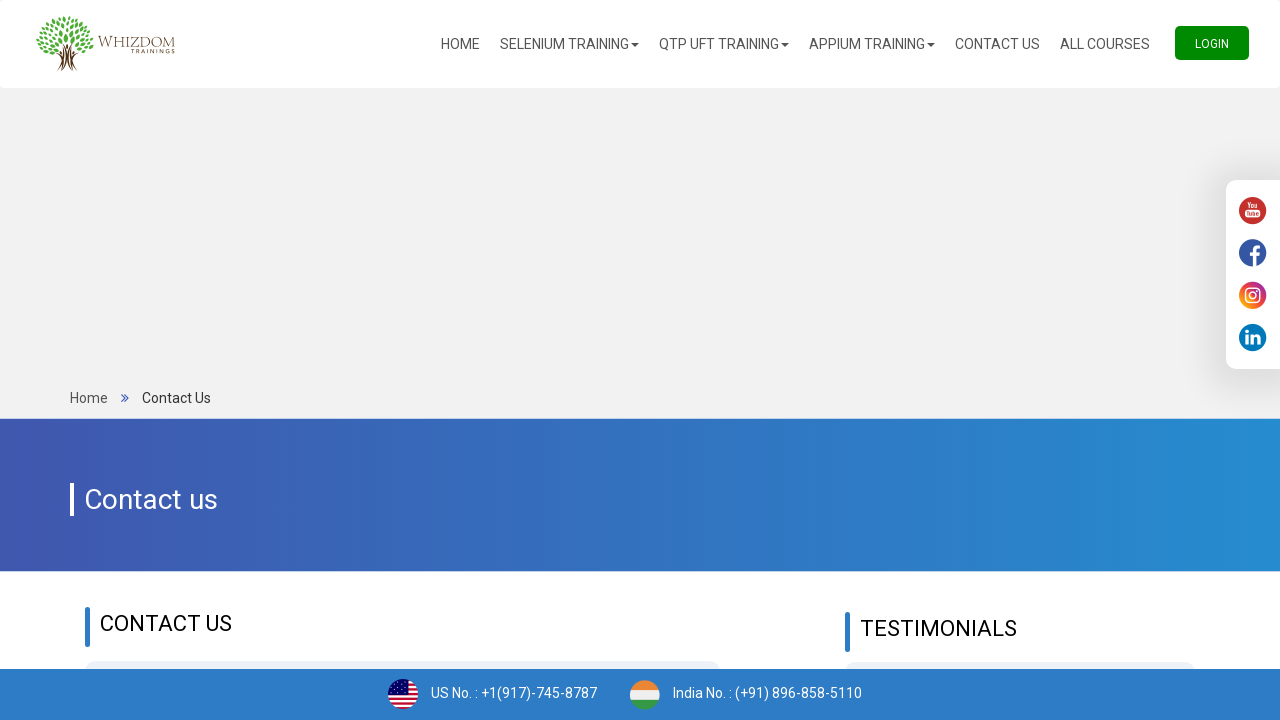

Waited for country dropdown to be visible
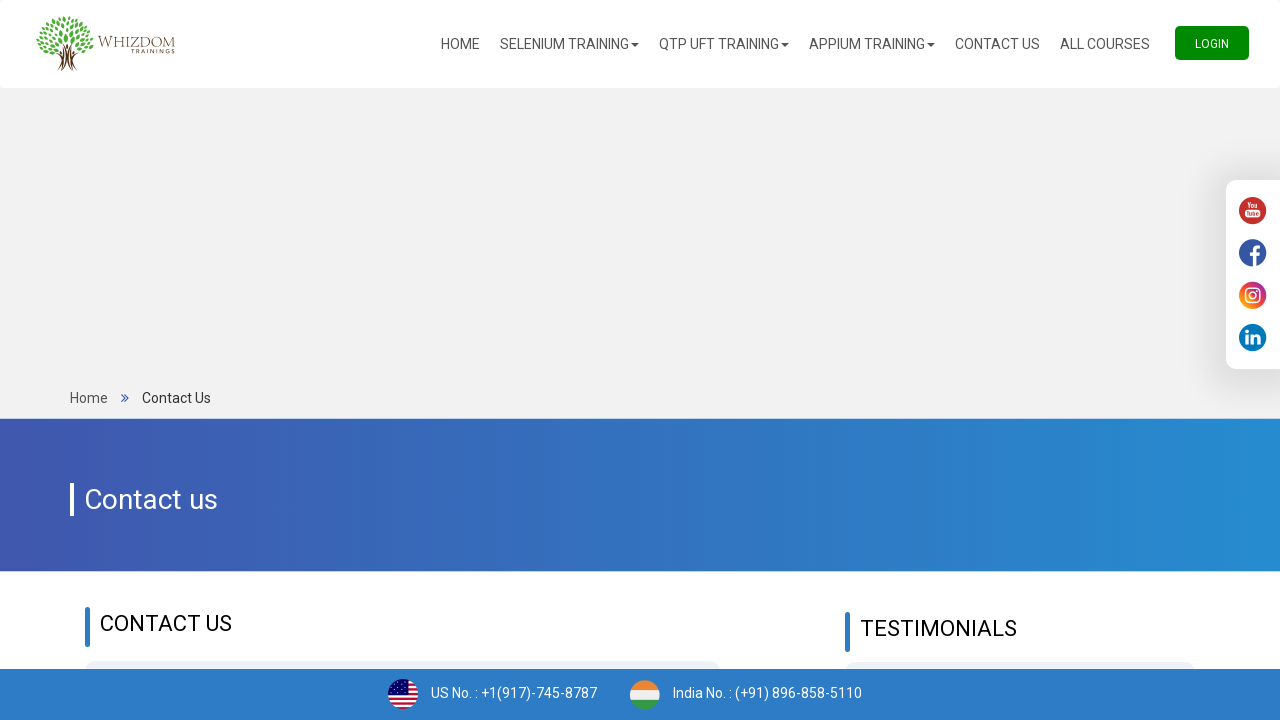

Selected country dropdown option by index 3 on #userCountry
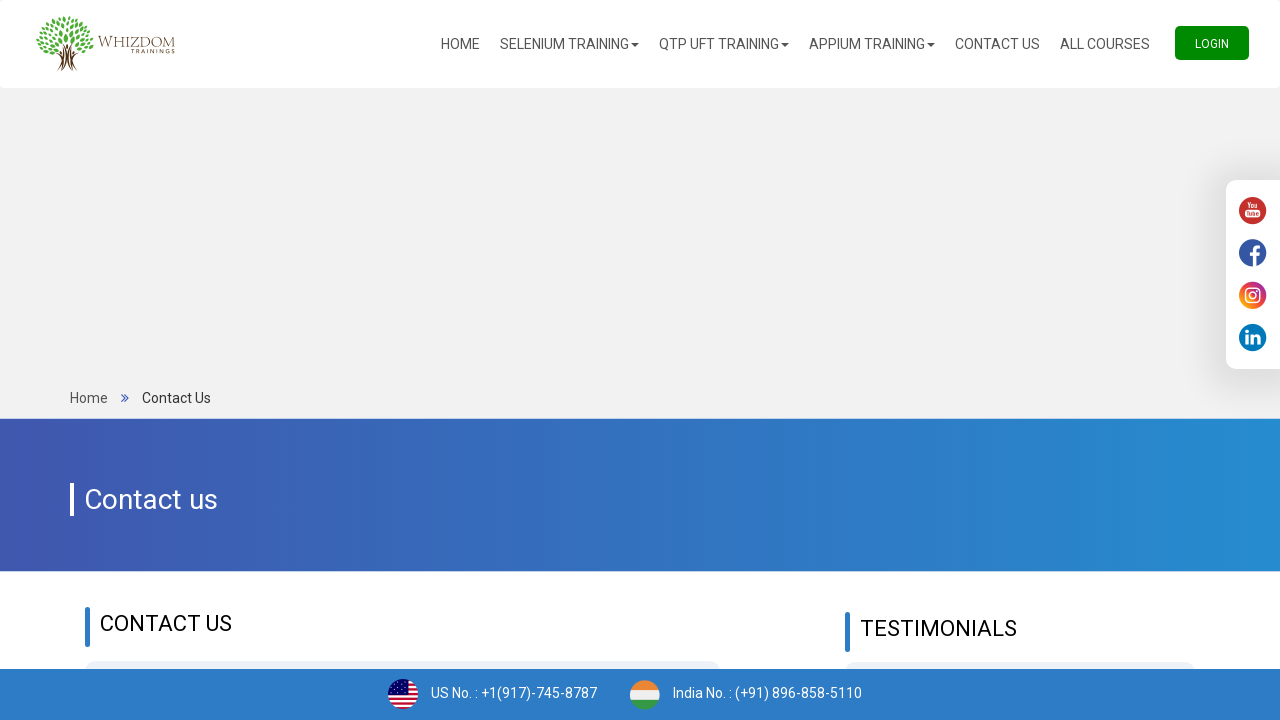

Waited 1 second before next selection
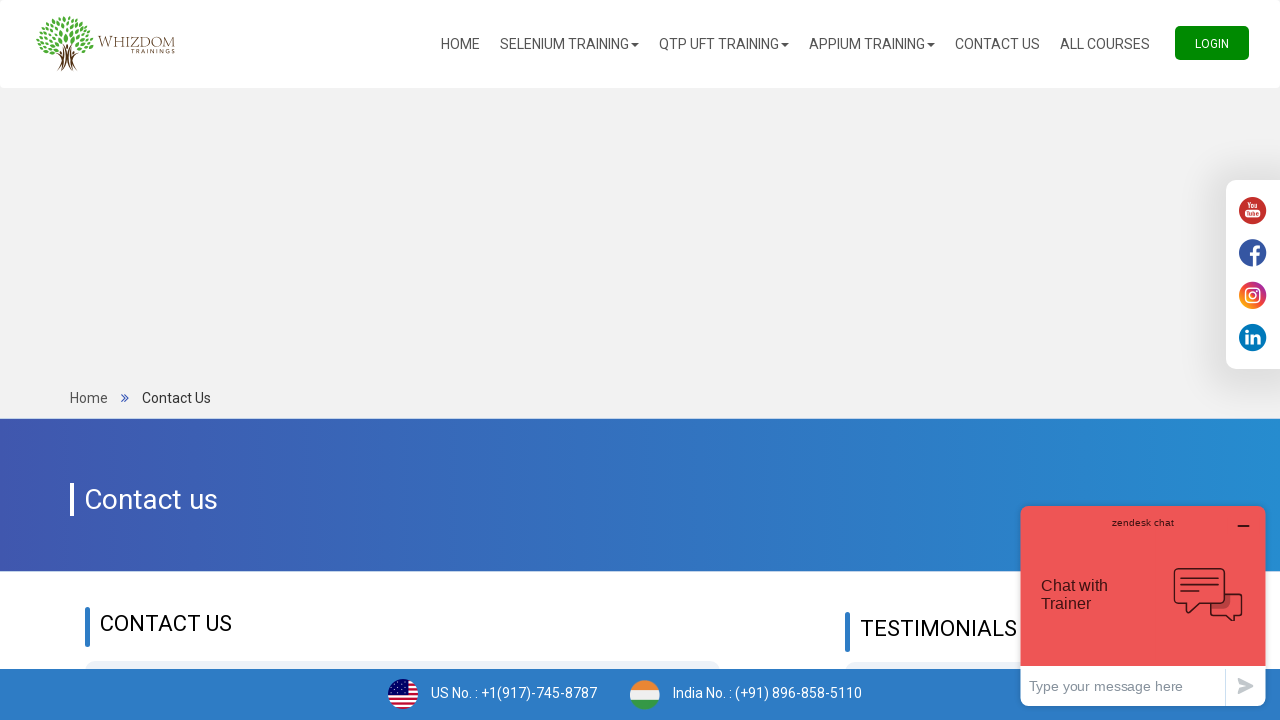

Selected country dropdown option by value '4' on #userCountry
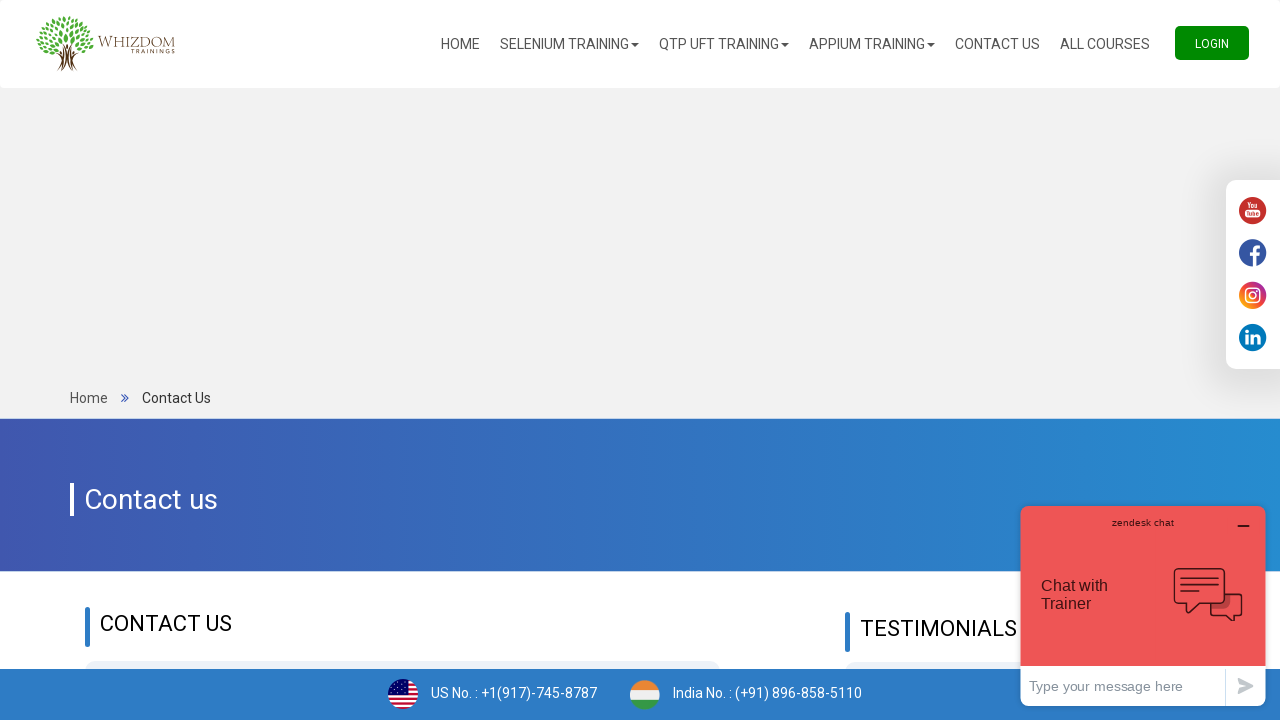

Waited 1 second before next selection
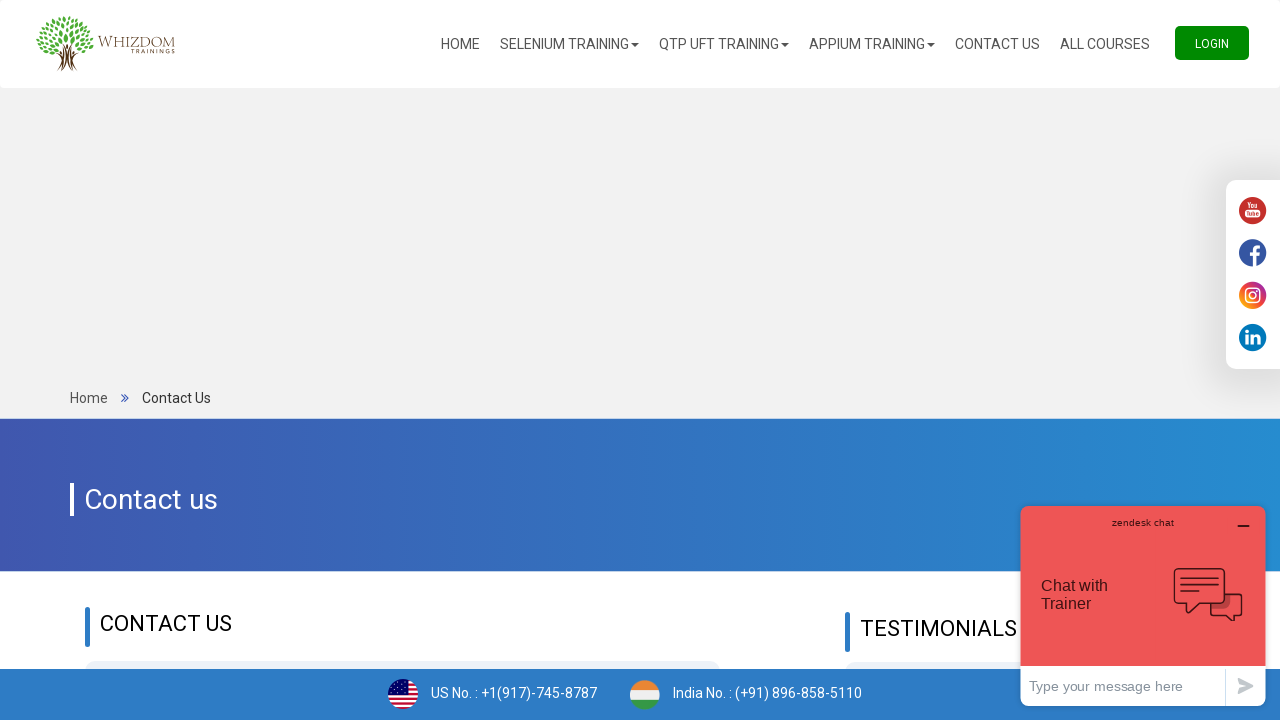

Selected country dropdown option by visible text 'Denmark' on #userCountry
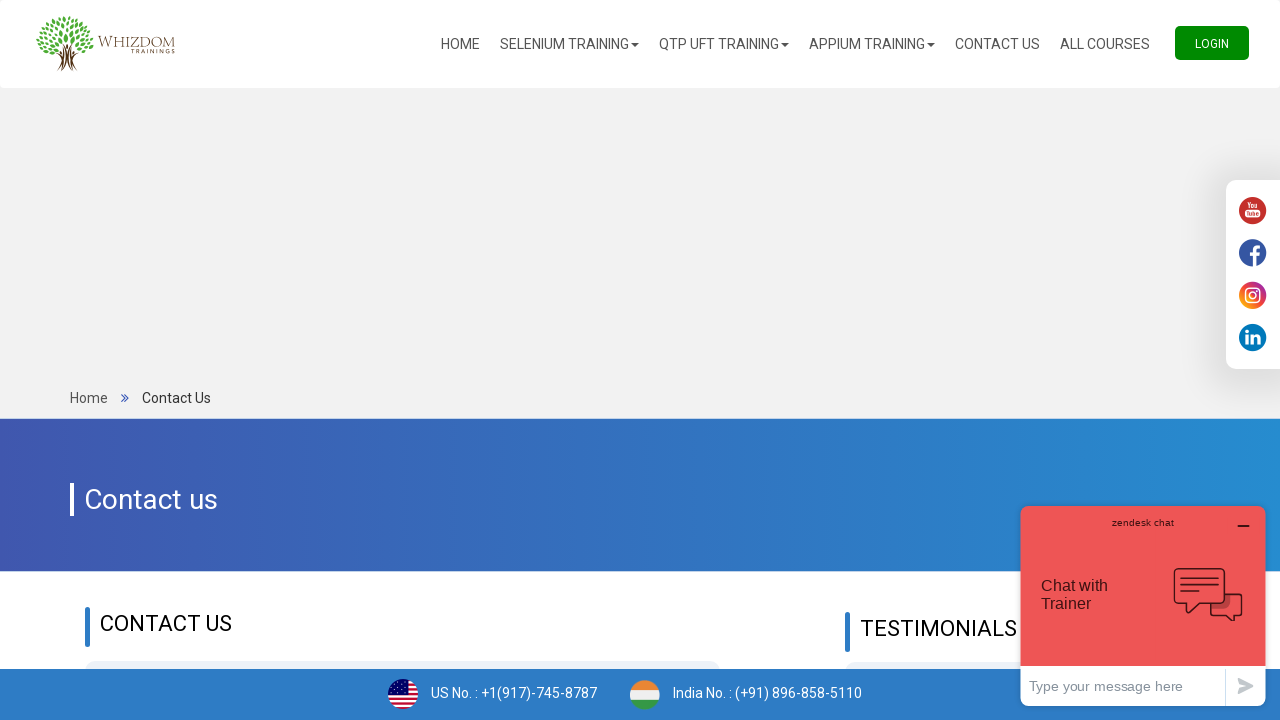

Retrieved currently selected option text: 
											Denmark										
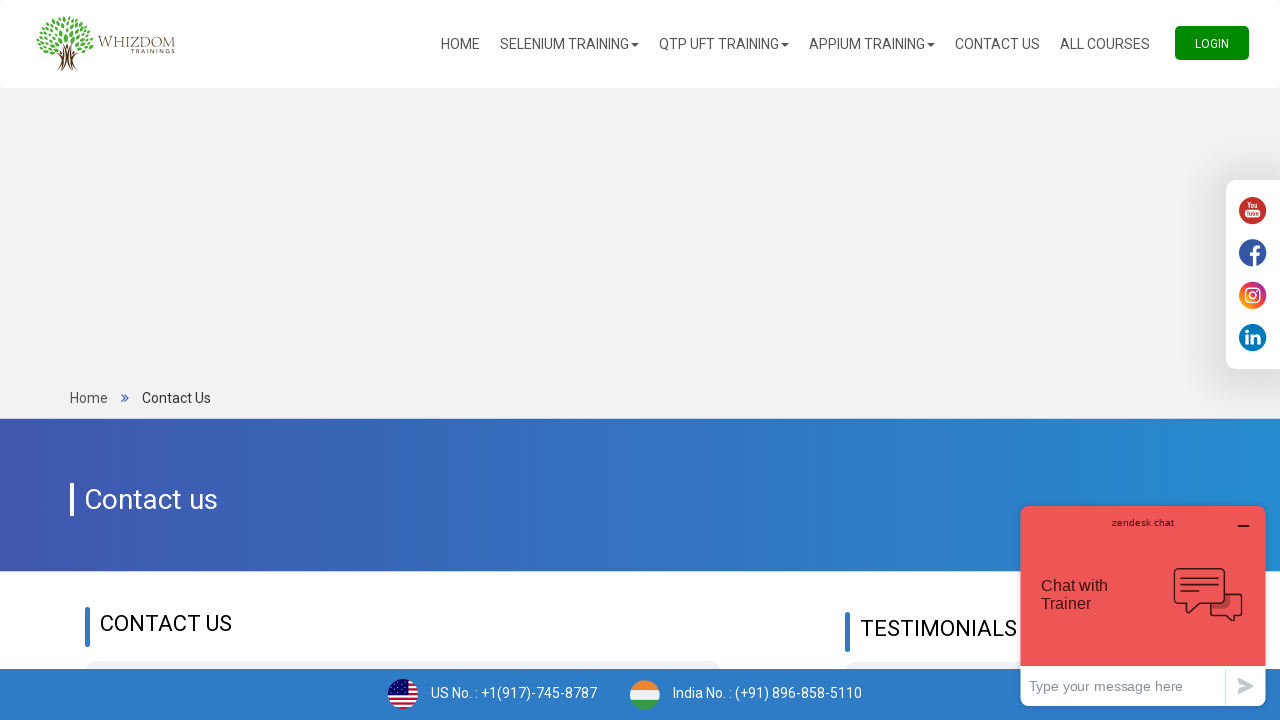

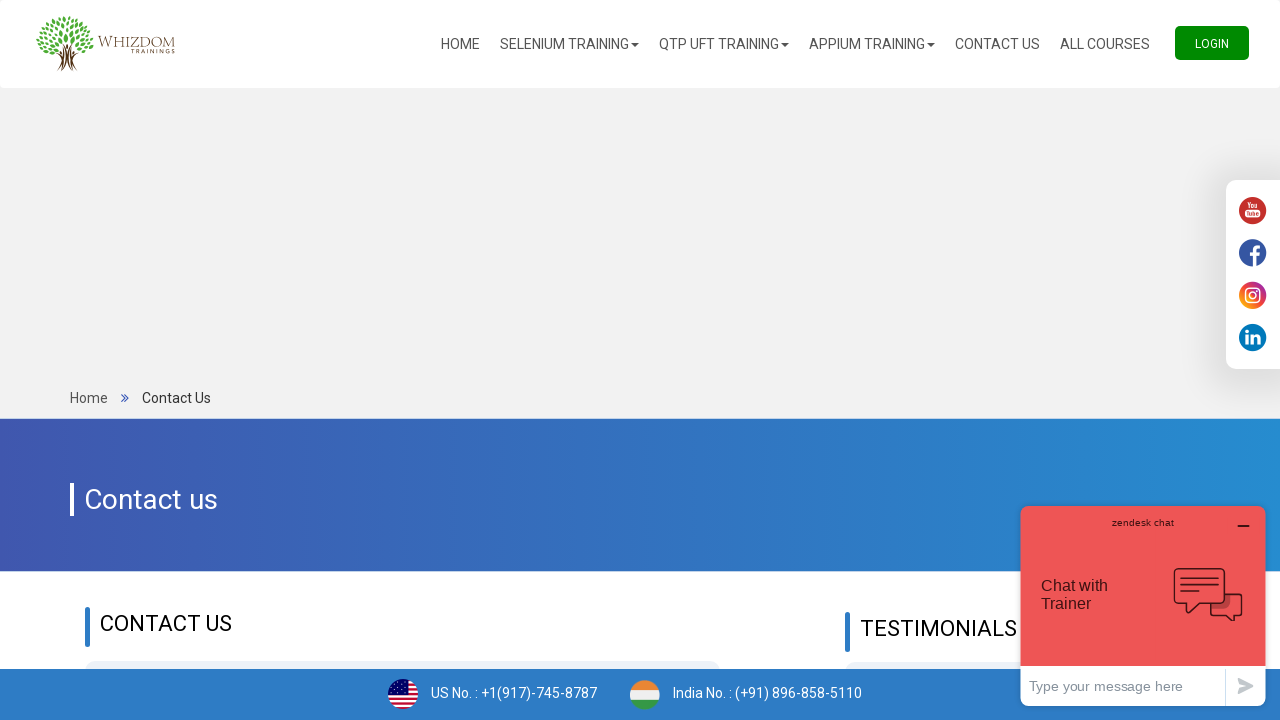